Tests drag and drop functionality by dragging an element from one position to another

Starting URL: https://jqueryui.com/droppable/

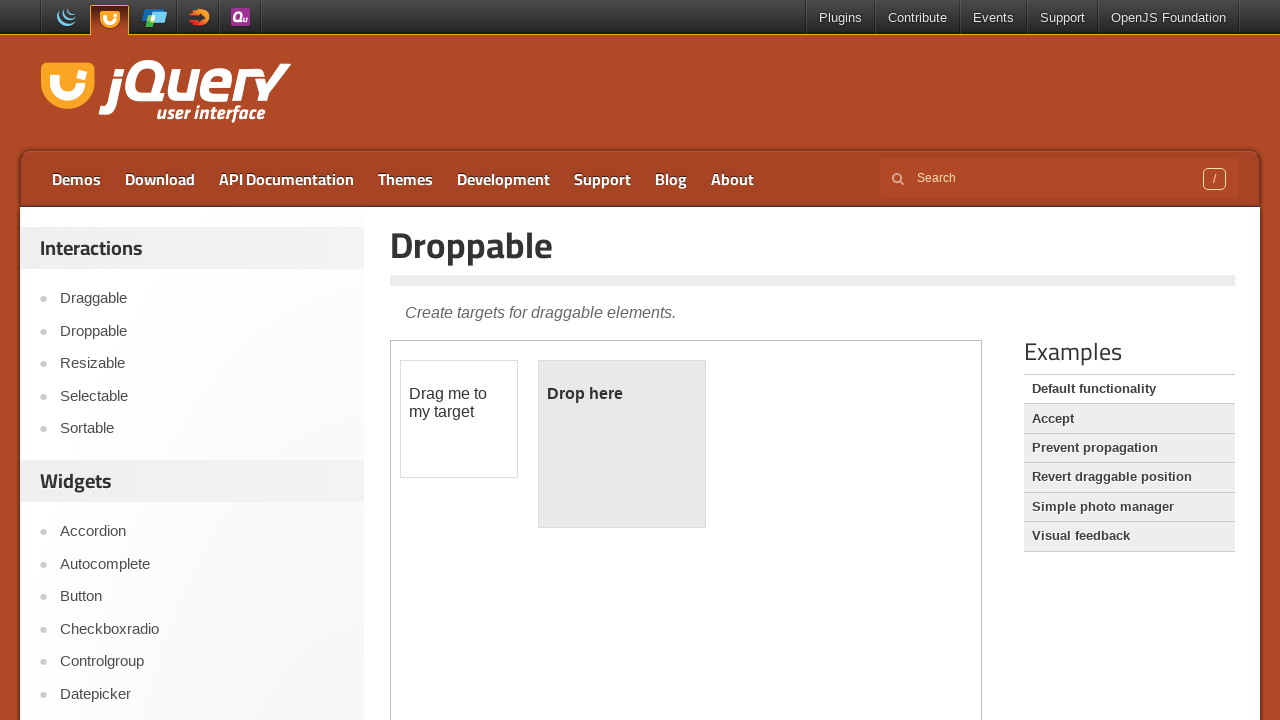

Located the first iframe containing drag and drop elements
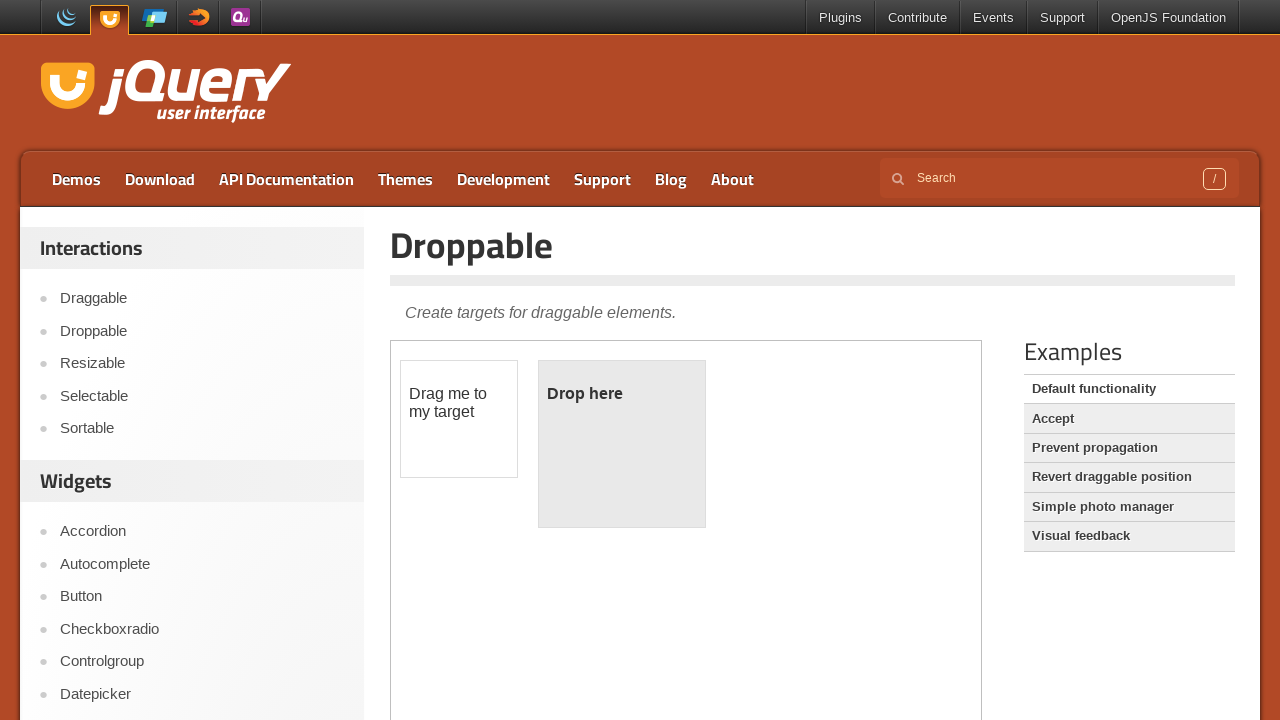

Located the draggable element
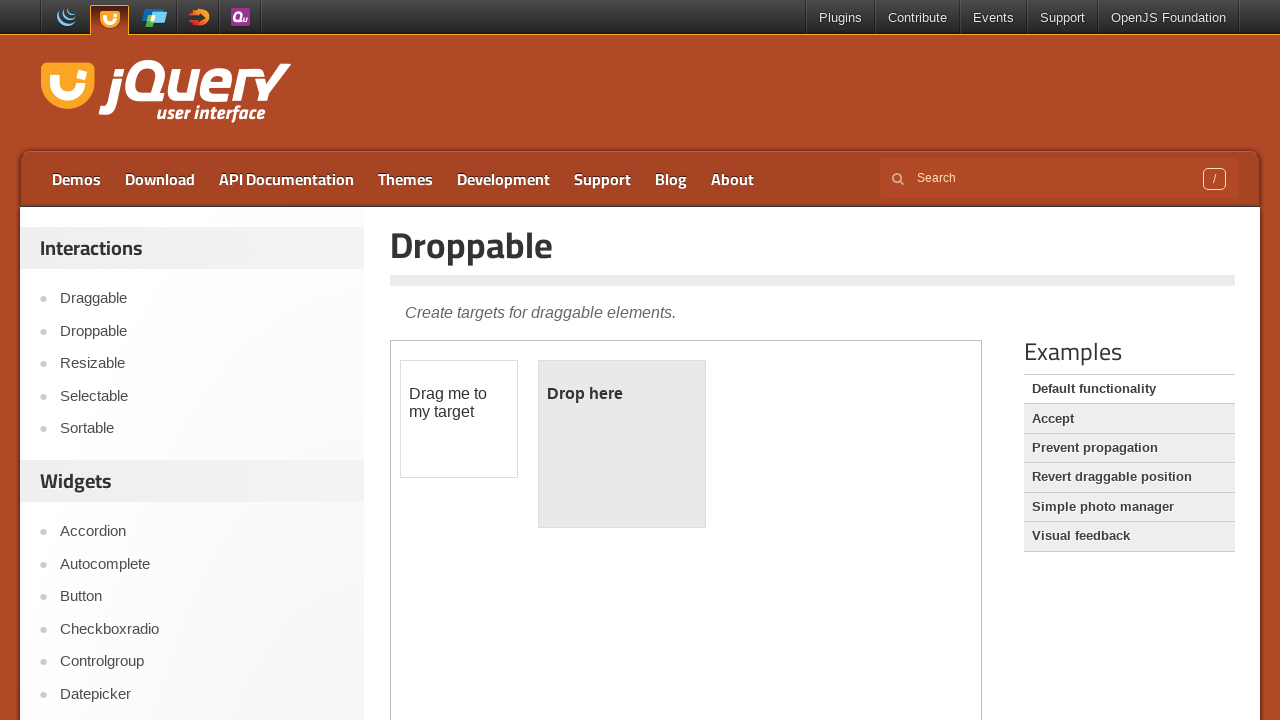

Located the droppable element
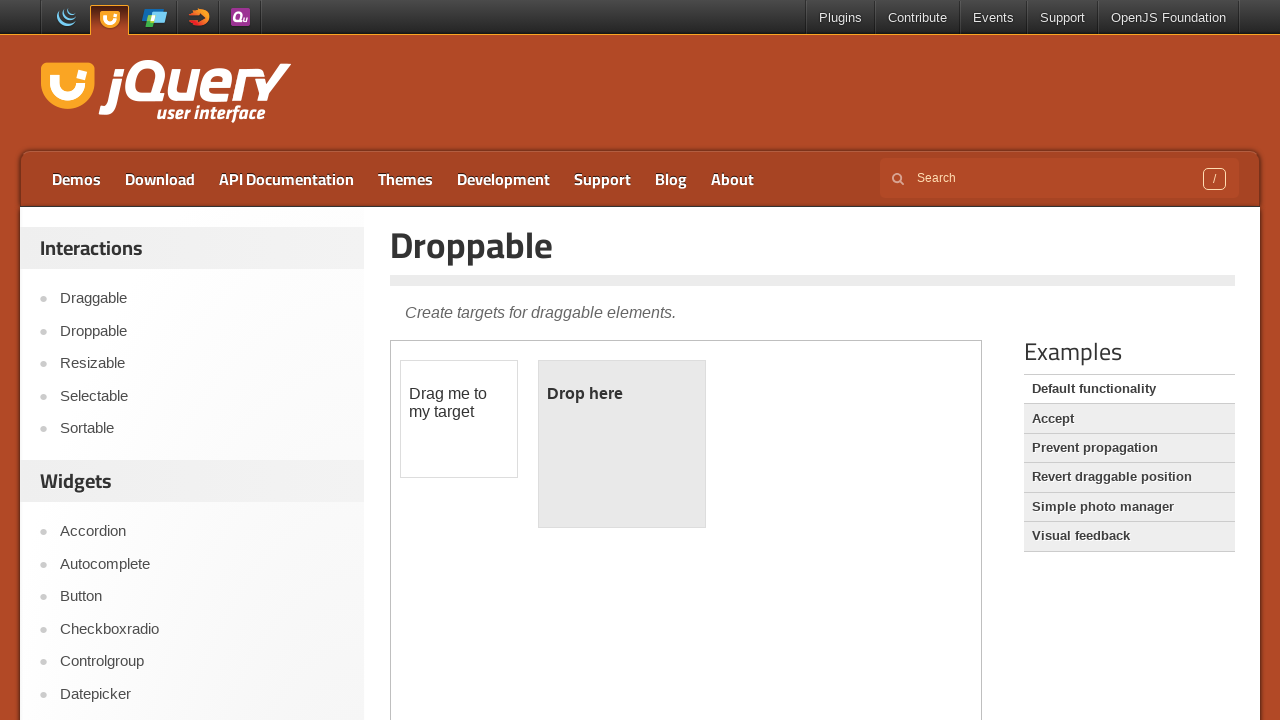

Dragged element from source to droppable target at (622, 444)
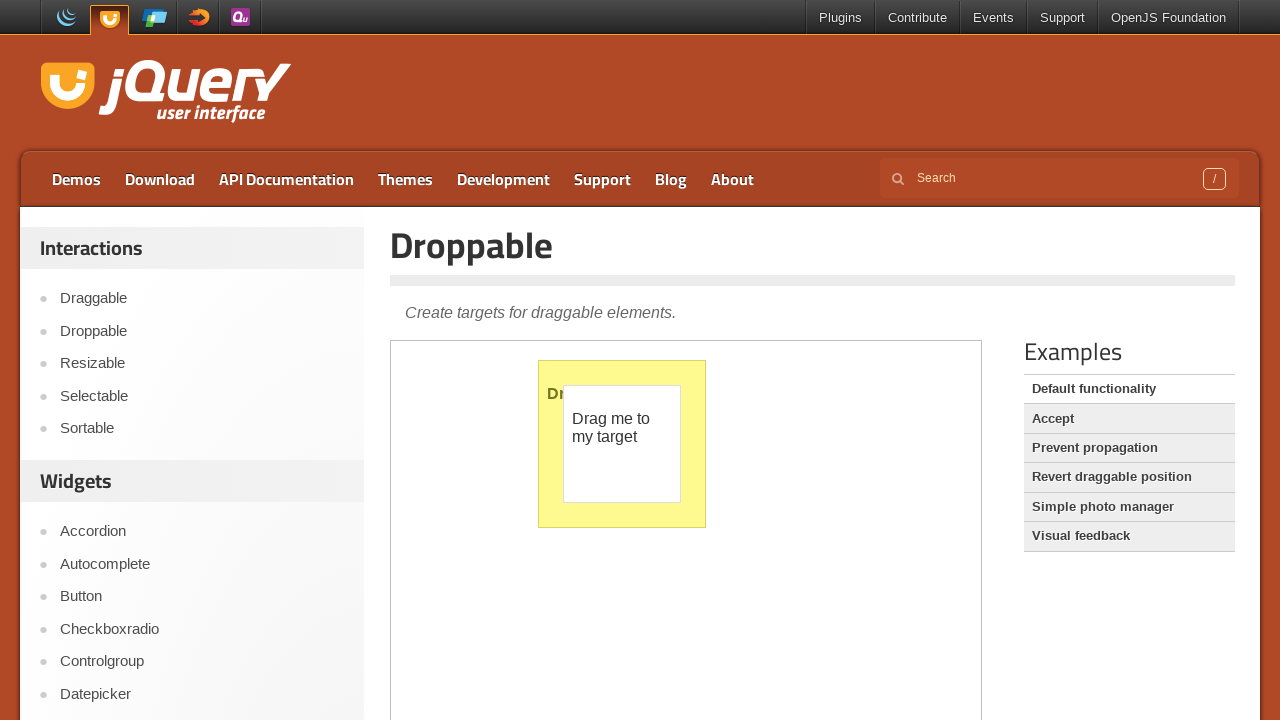

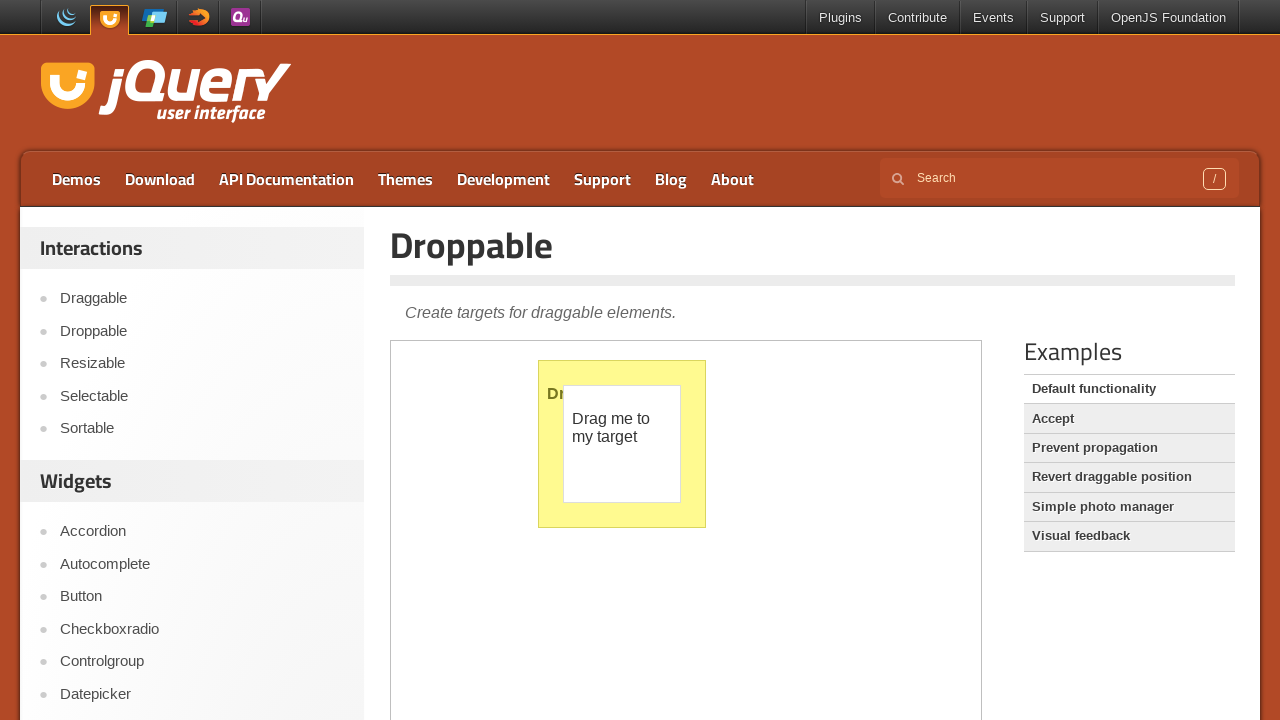